Tests hobby checkbox selection on a form with scrolling to element

Starting URL: https://demoqa.com/automation-practice-form

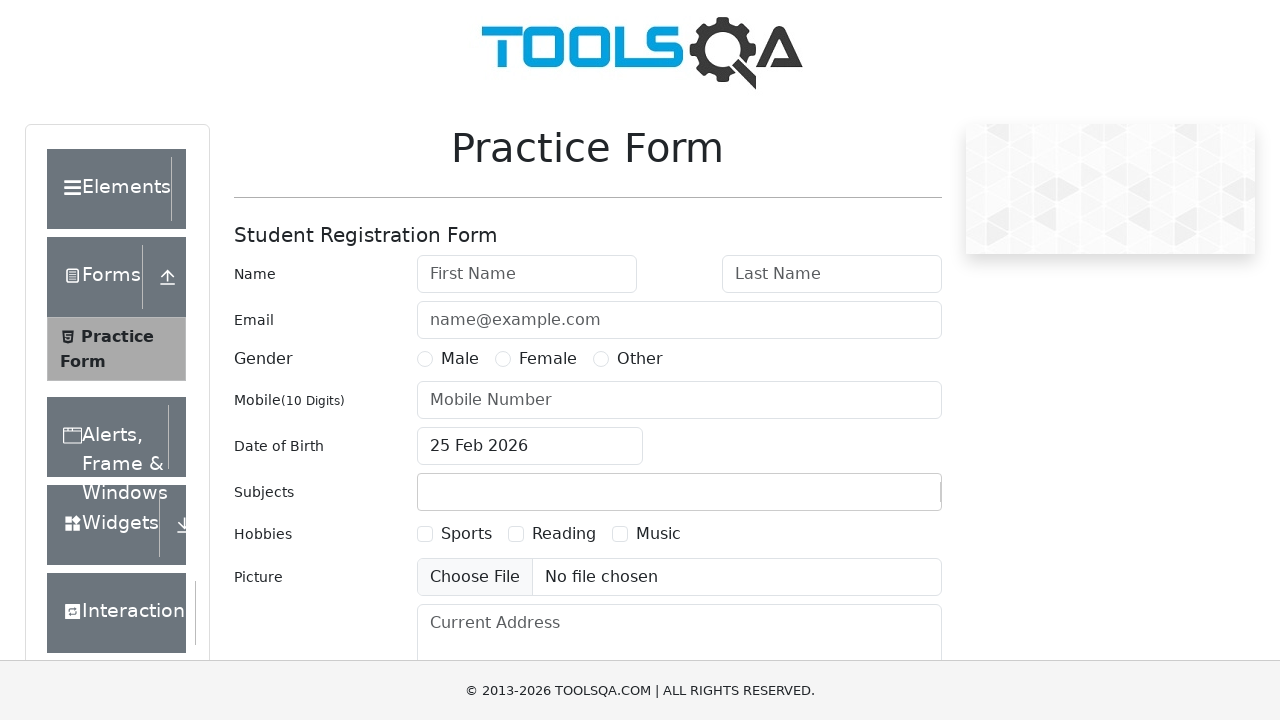

Located all hobby checkbox elements (Sports, Reading, Music)
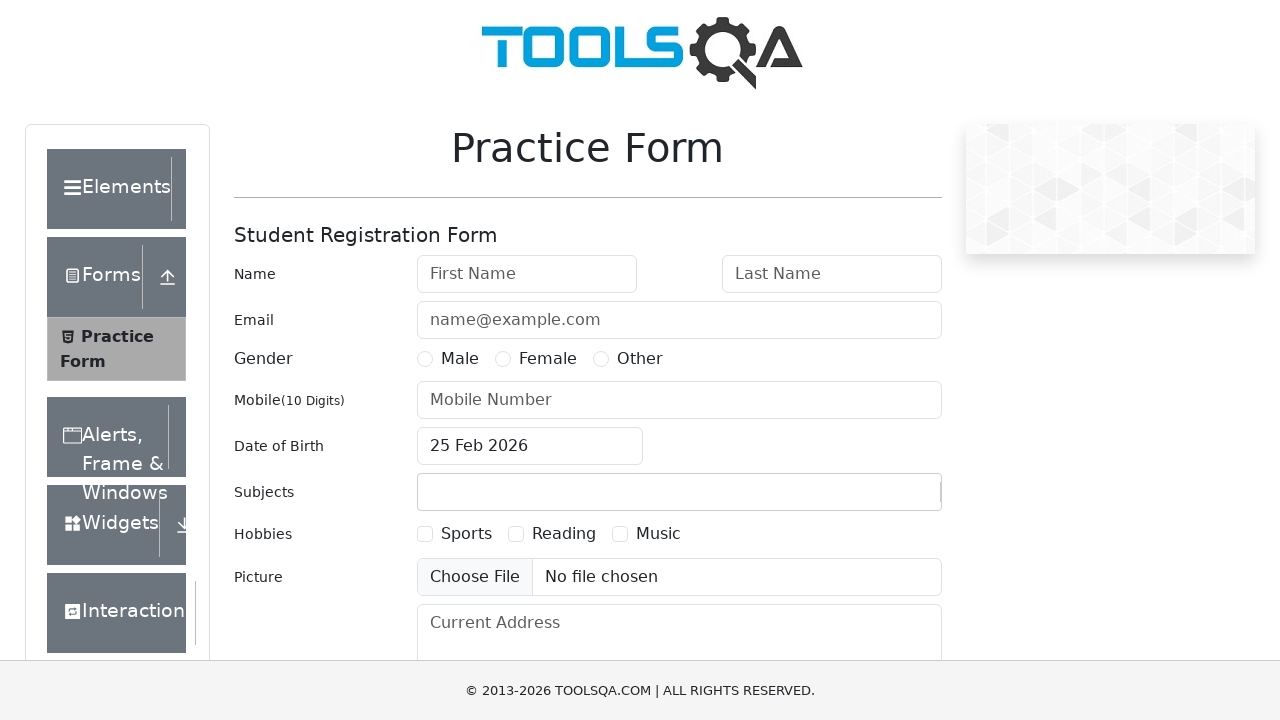

Verified Sports checkbox is initially unchecked
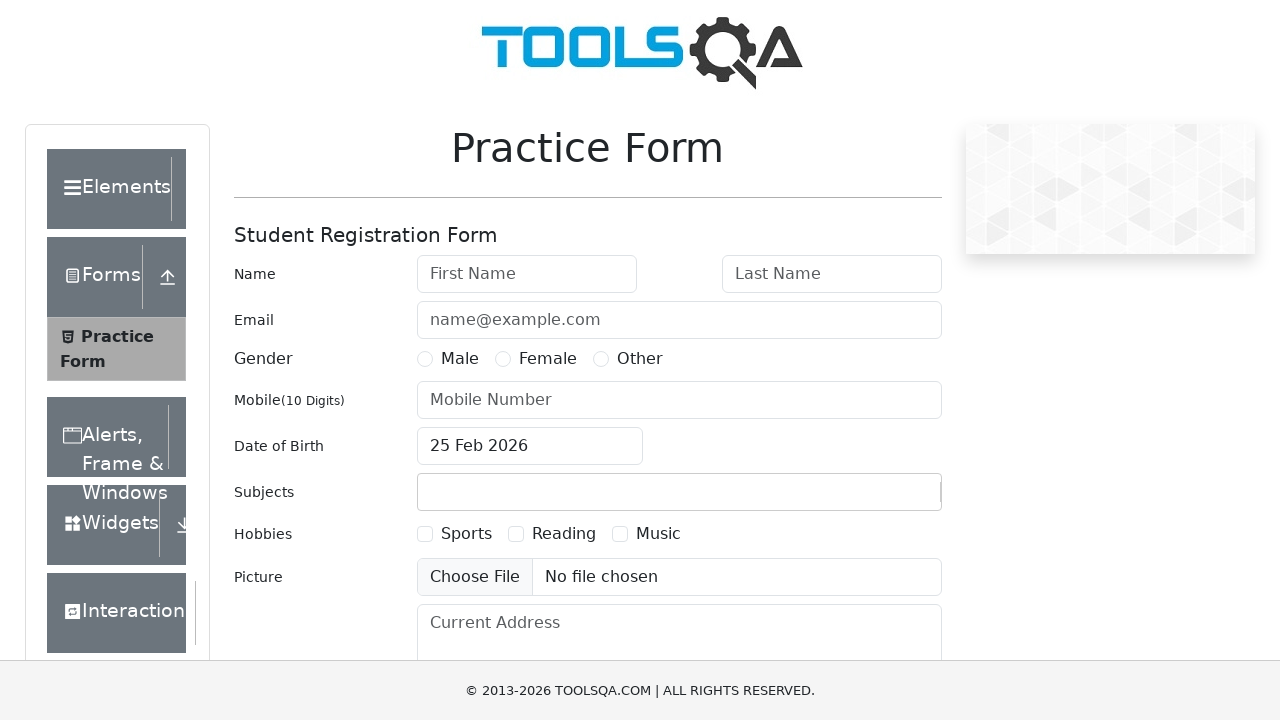

Verified Reading checkbox is initially unchecked
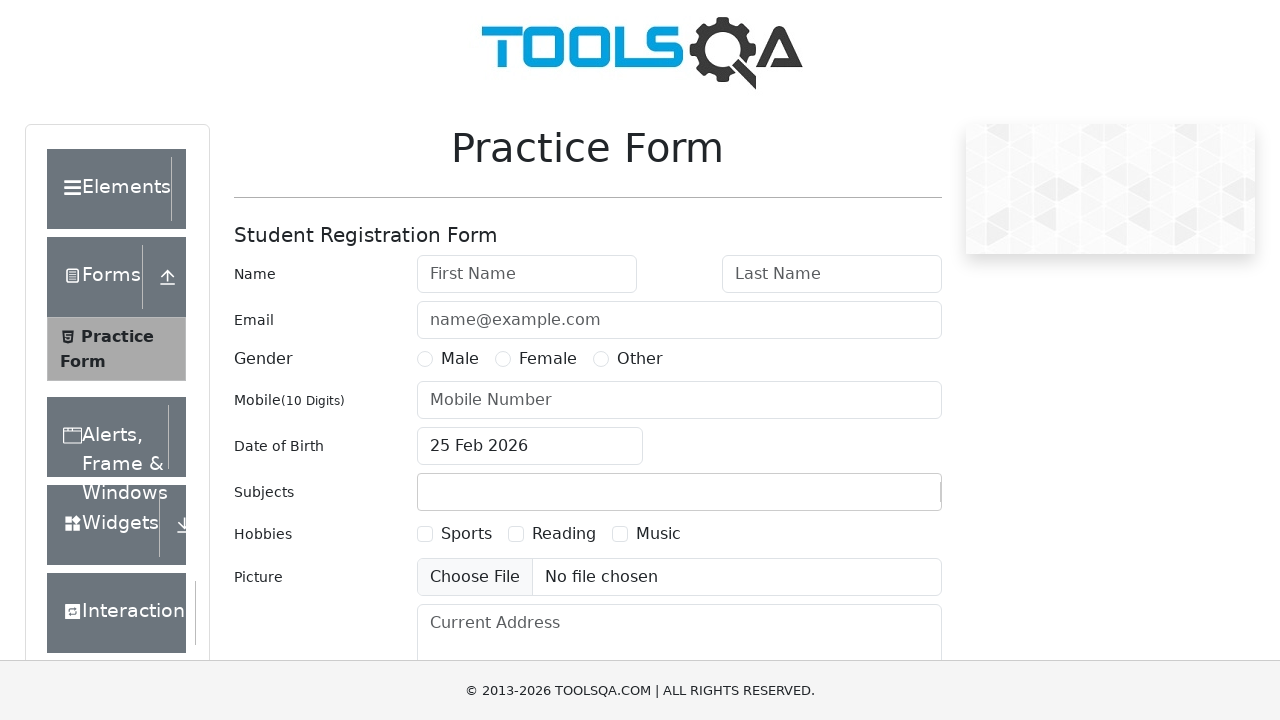

Verified Music checkbox is initially unchecked
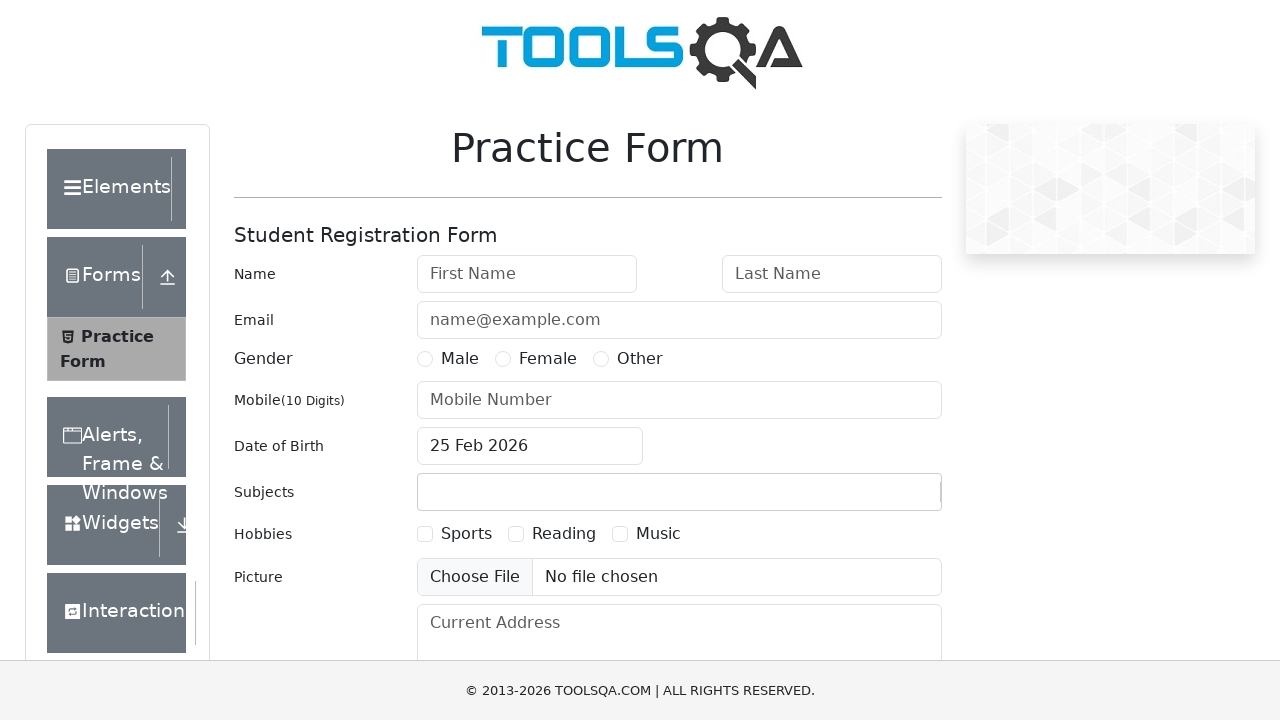

Scrolled to Sports checkbox into view
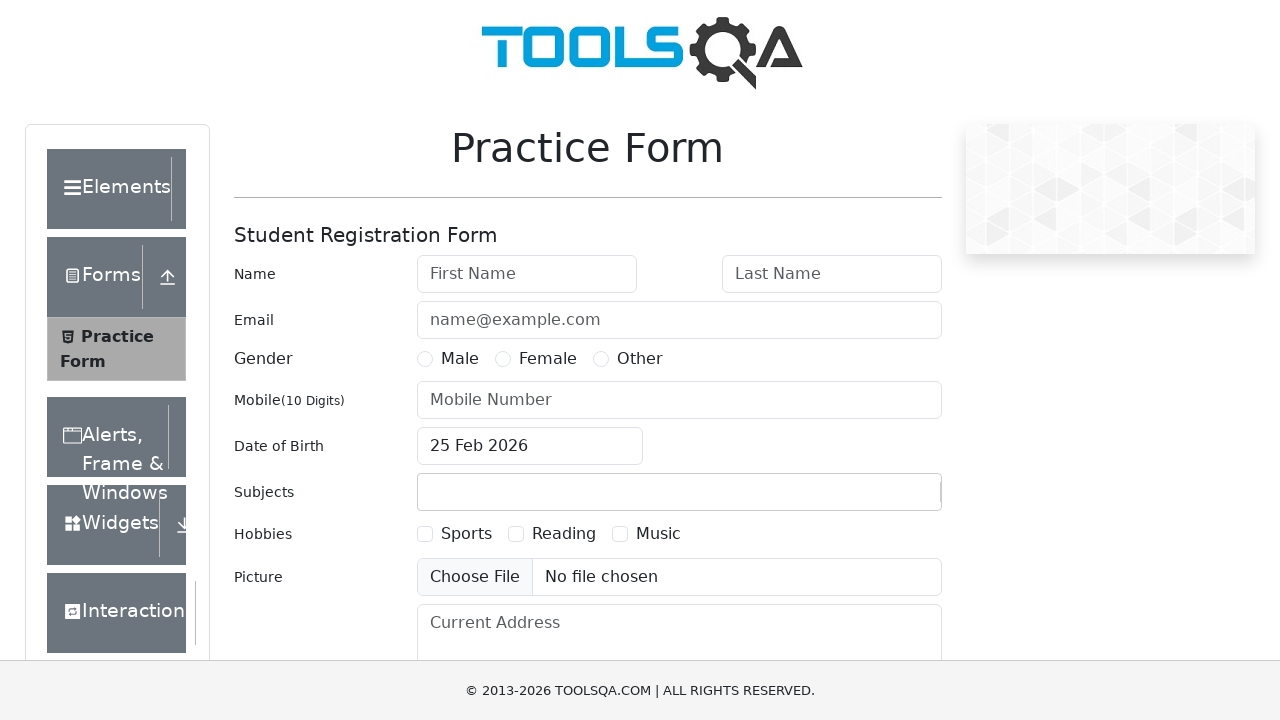

Clicked Sports checkbox at (425, 534) on input[id='hobbies-checkbox-1']
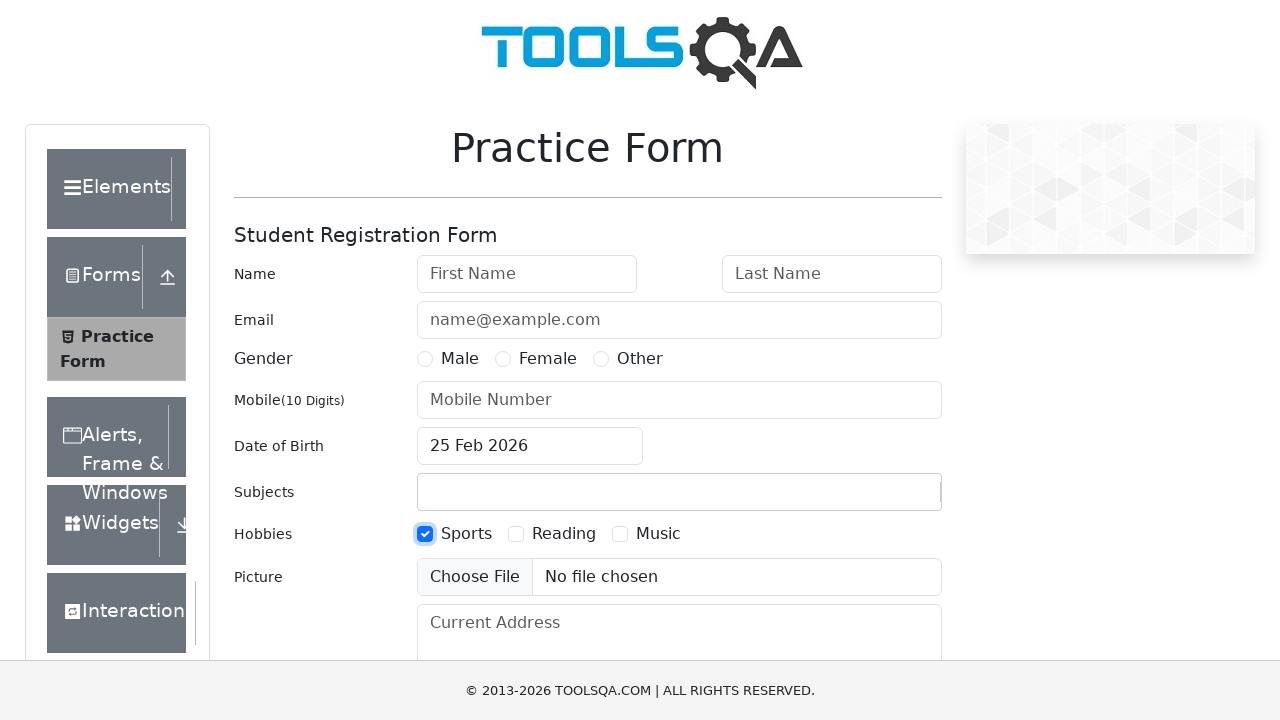

Verified Sports checkbox is now checked
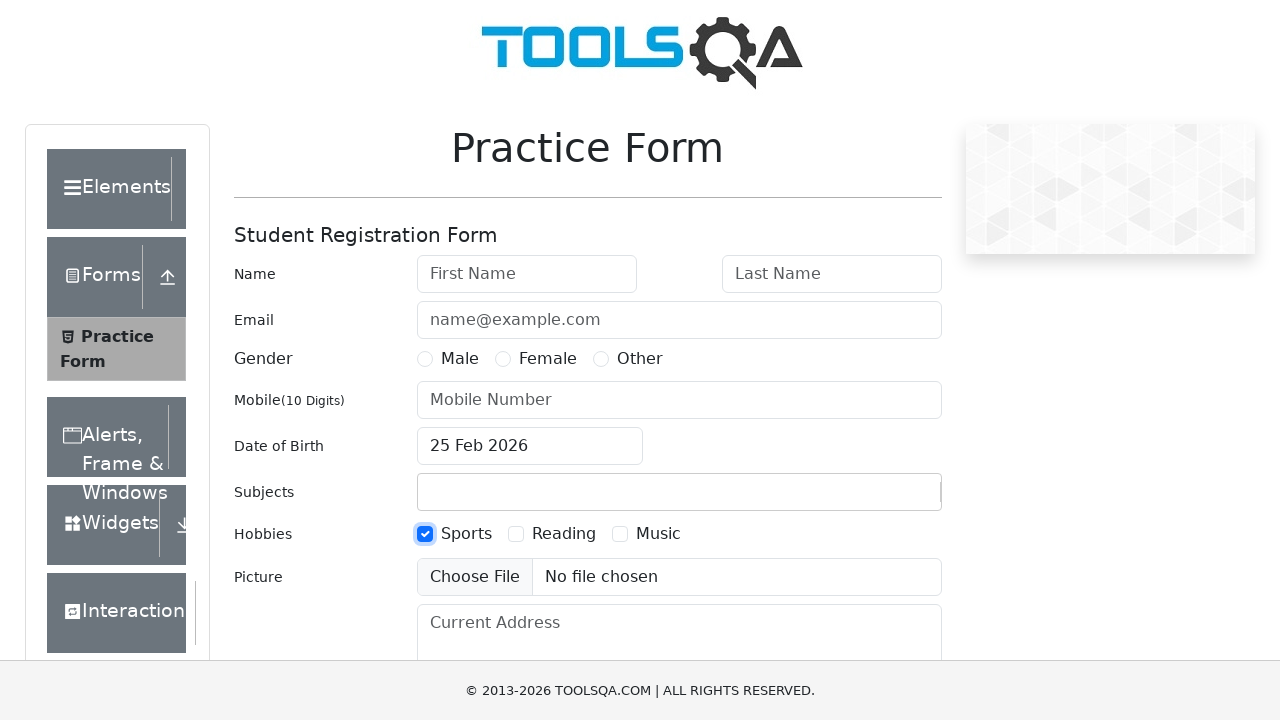

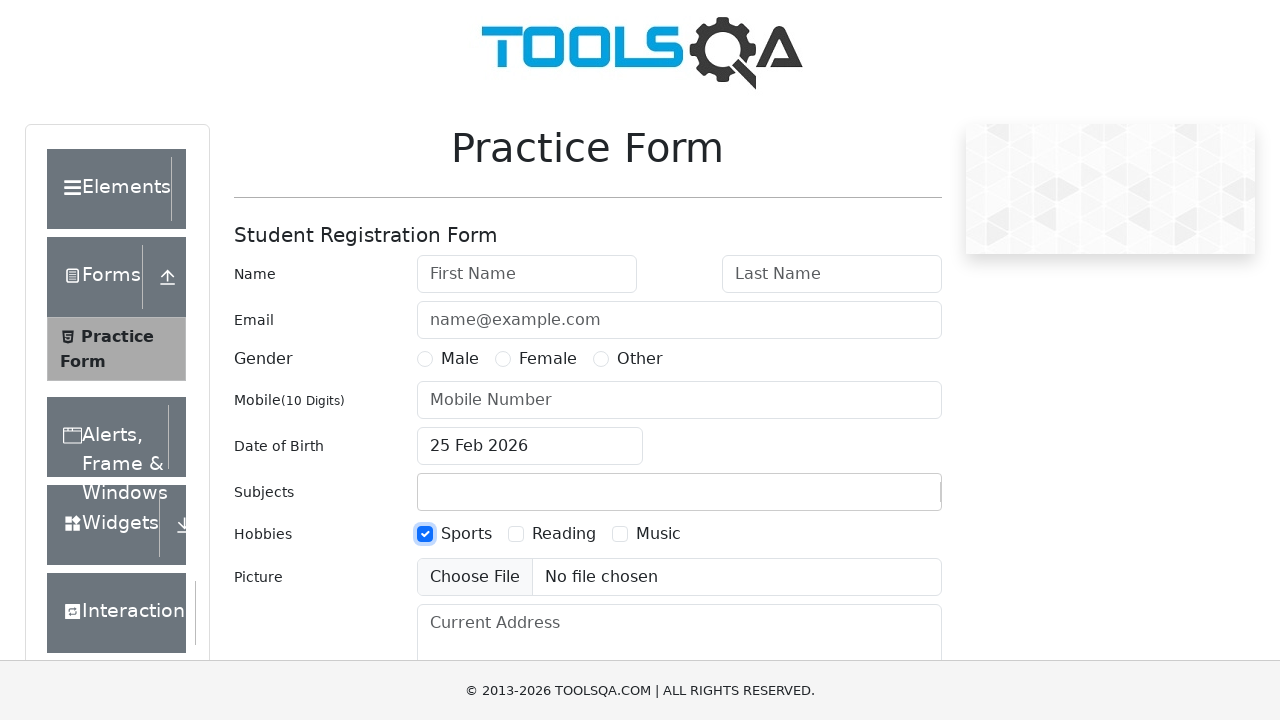